Tests video iframe interaction by switching to the second iframe and clicking the play button

Starting URL: https://automationtesting.co.uk/iframes.html

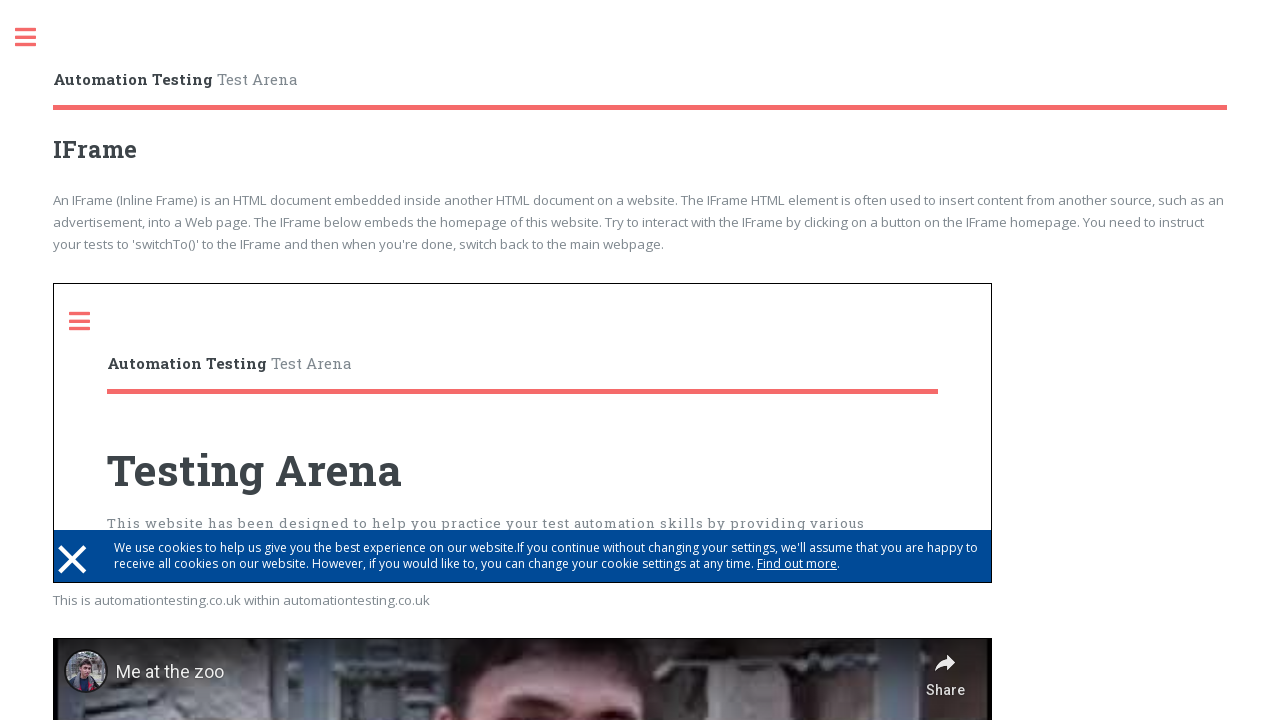

Navigated to iframes test page
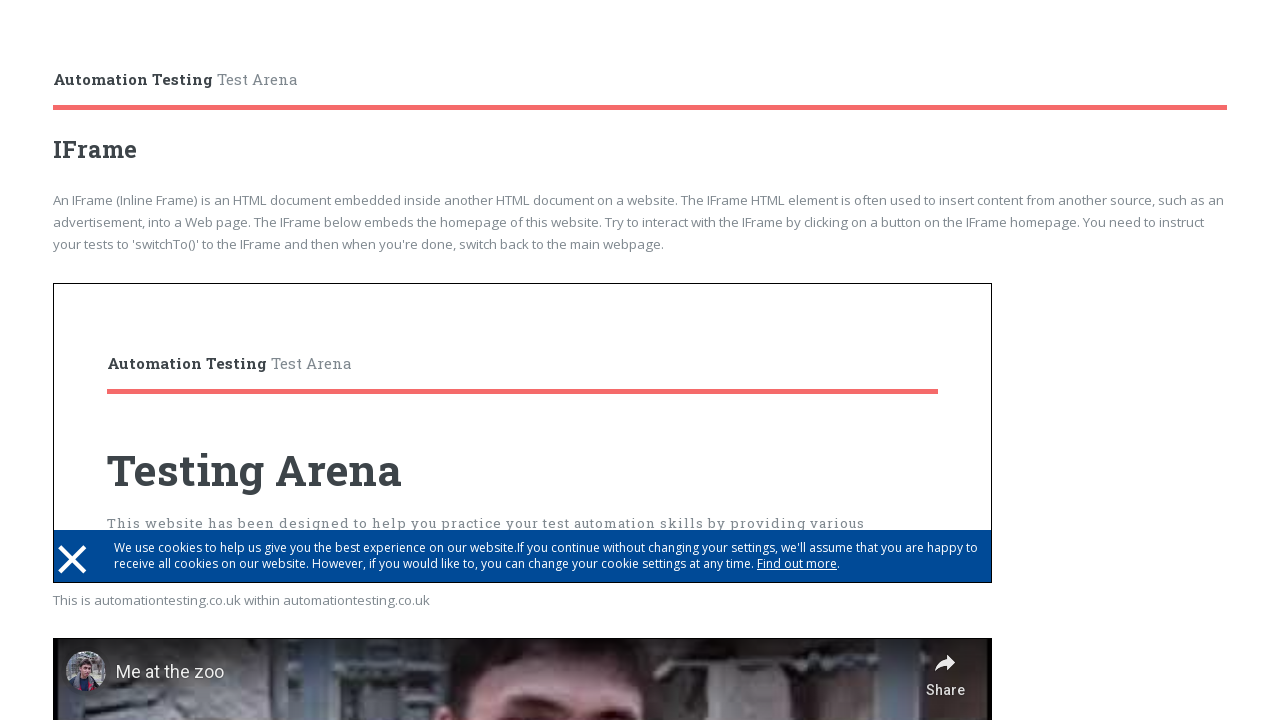

Located second iframe (video iframe)
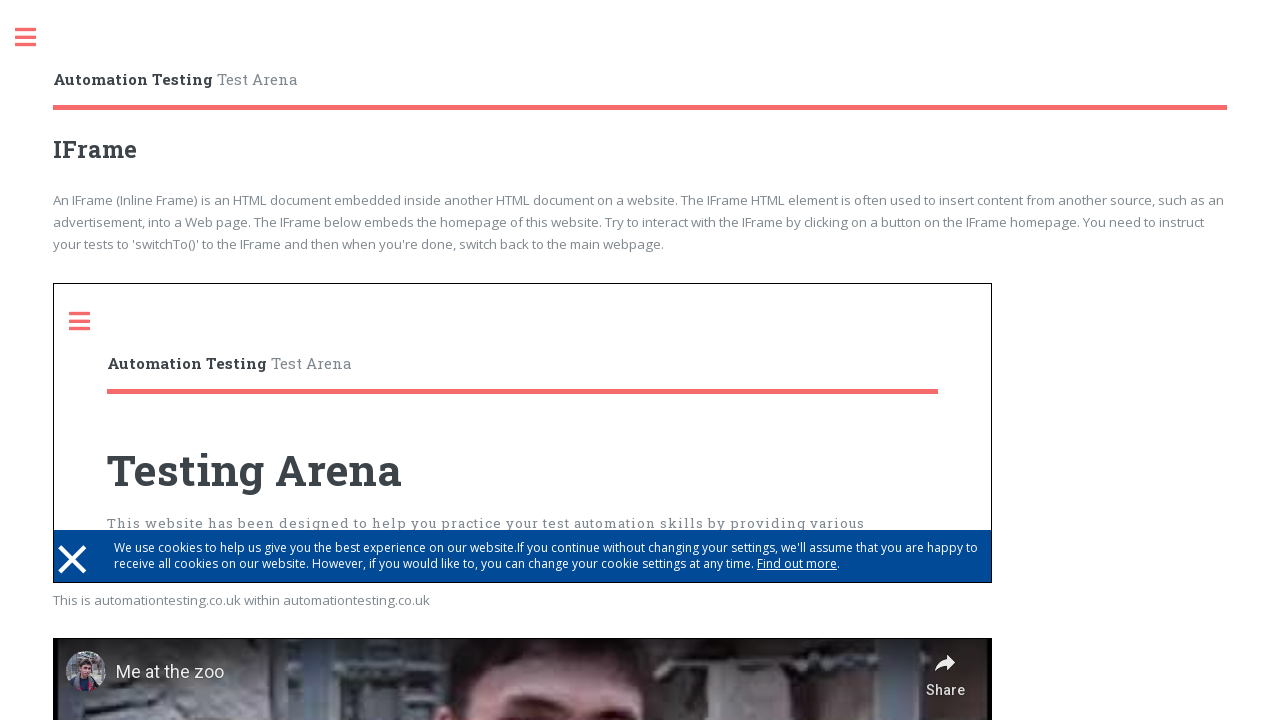

Clicked play button in video iframe at (523, 447) on iframe >> nth=1 >> internal:control=enter-frame >> [aria-label='Play']
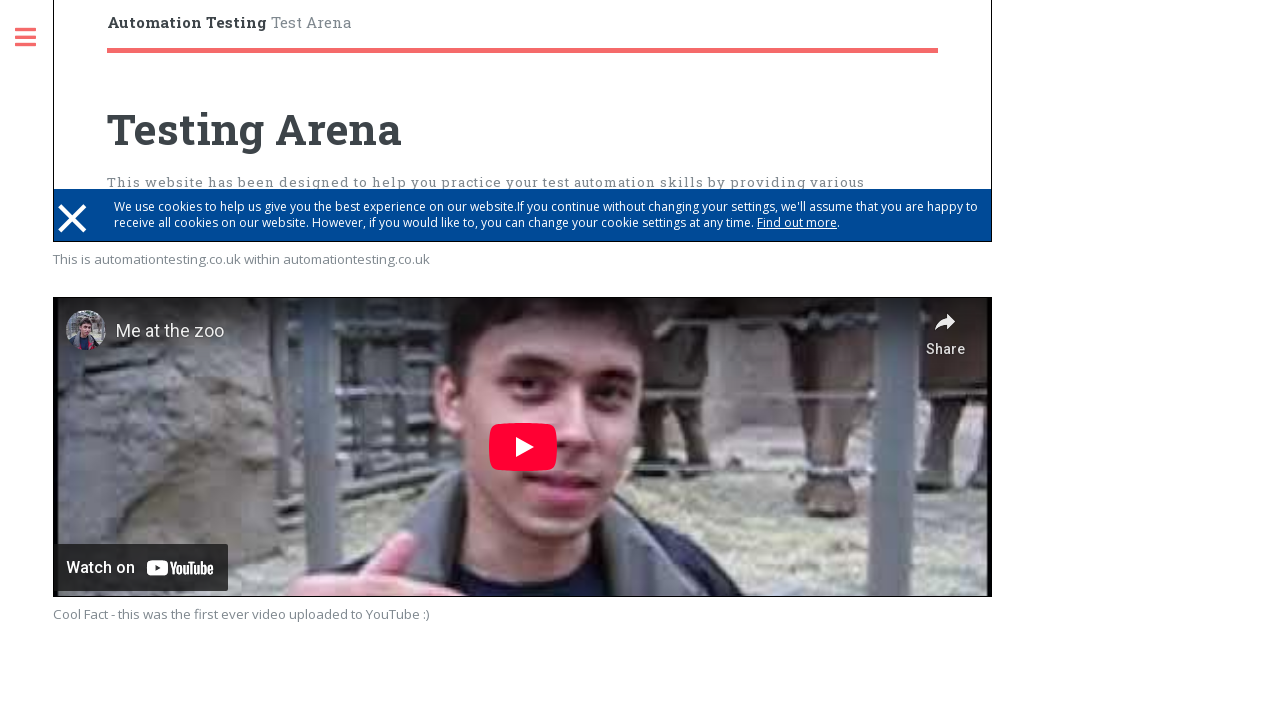

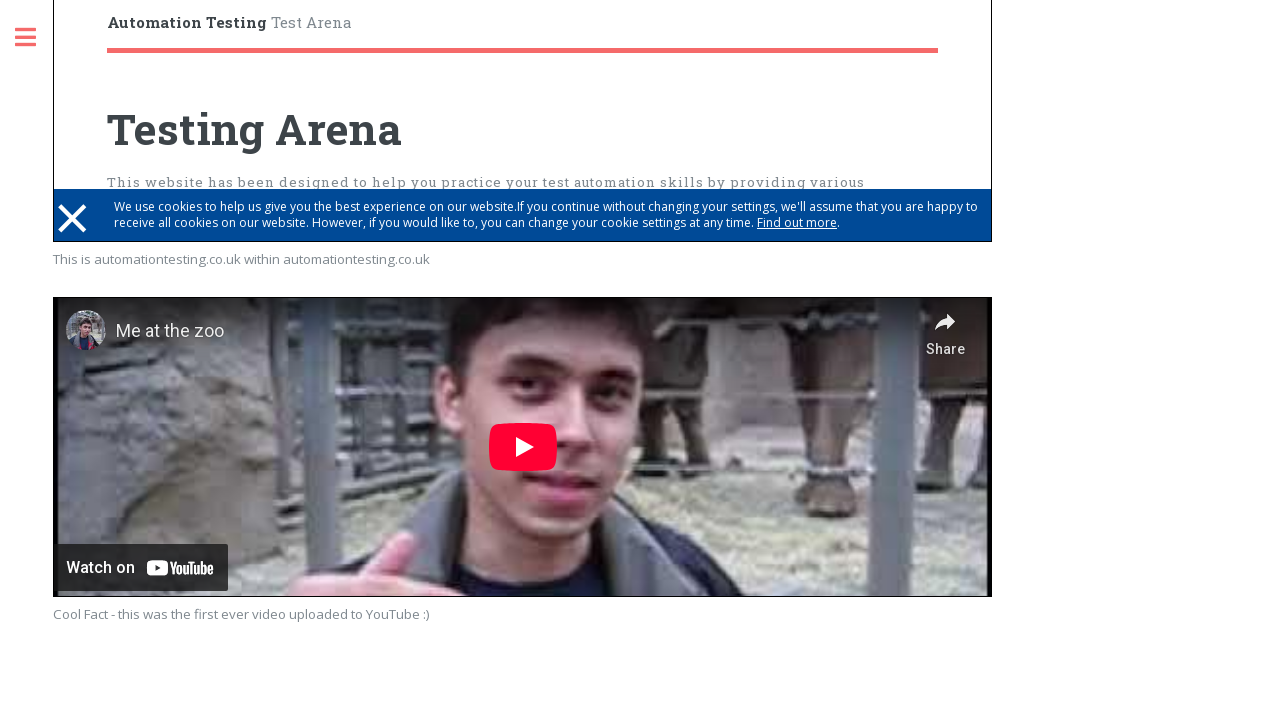